Navigates to a Selenium practice page and retrieves the browser title

Starting URL: https://www.tutorialspoint.com/selenium/practice/selenium_automation_practice.php

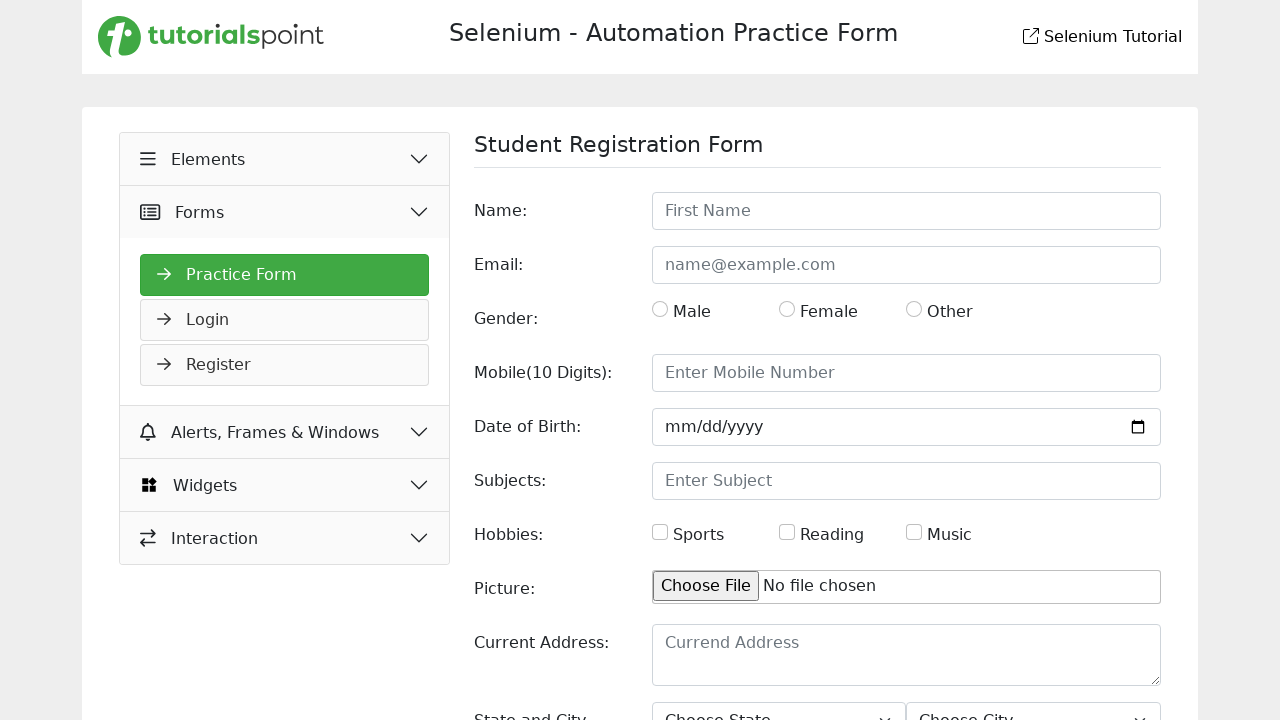

Retrieved page title from Selenium practice page
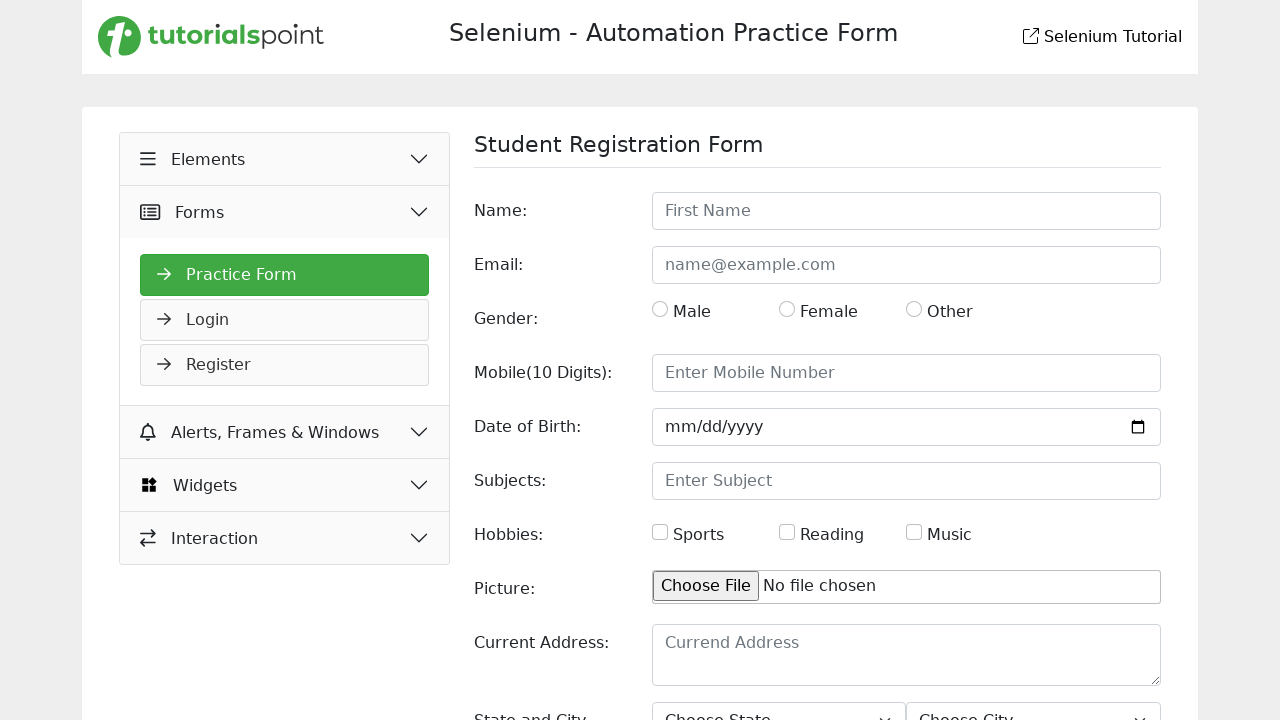

Printed browser title to console
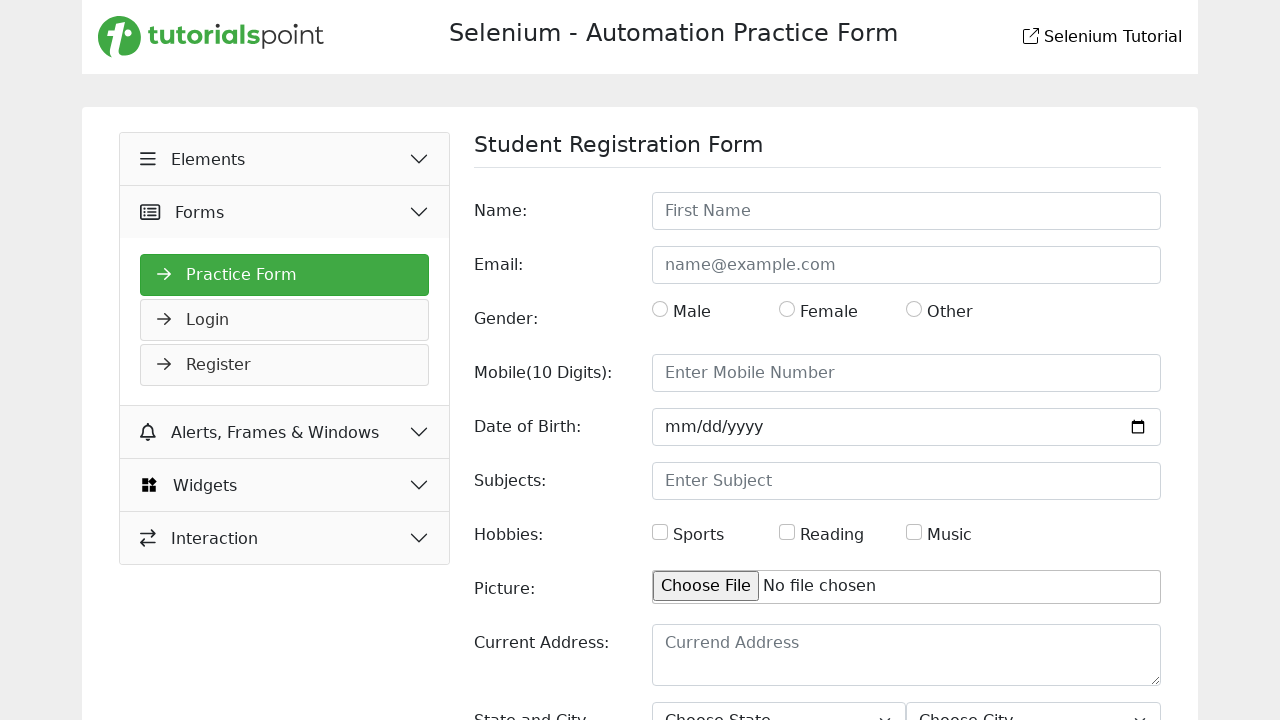

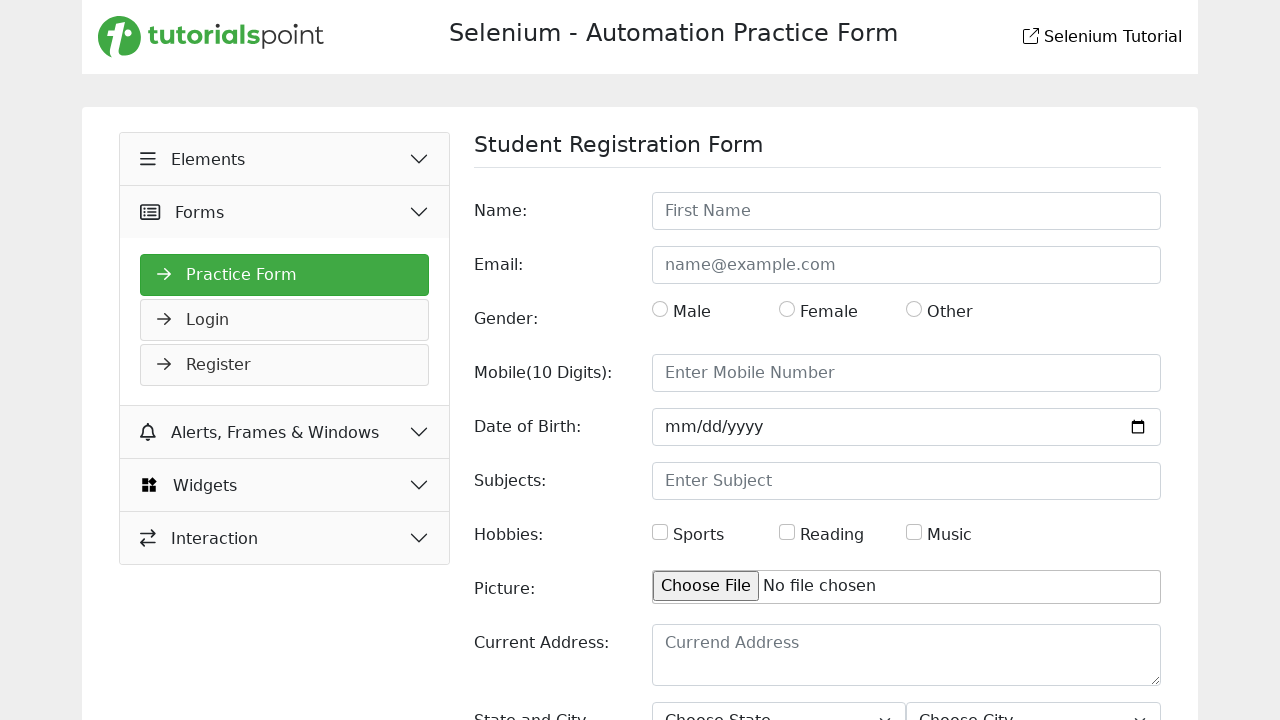